Navigates to the Guru99 demo travel site, maximizes the window, and verifies the current URL matches the expected base URL

Starting URL: http://demo.guru99.com/test/newtours/

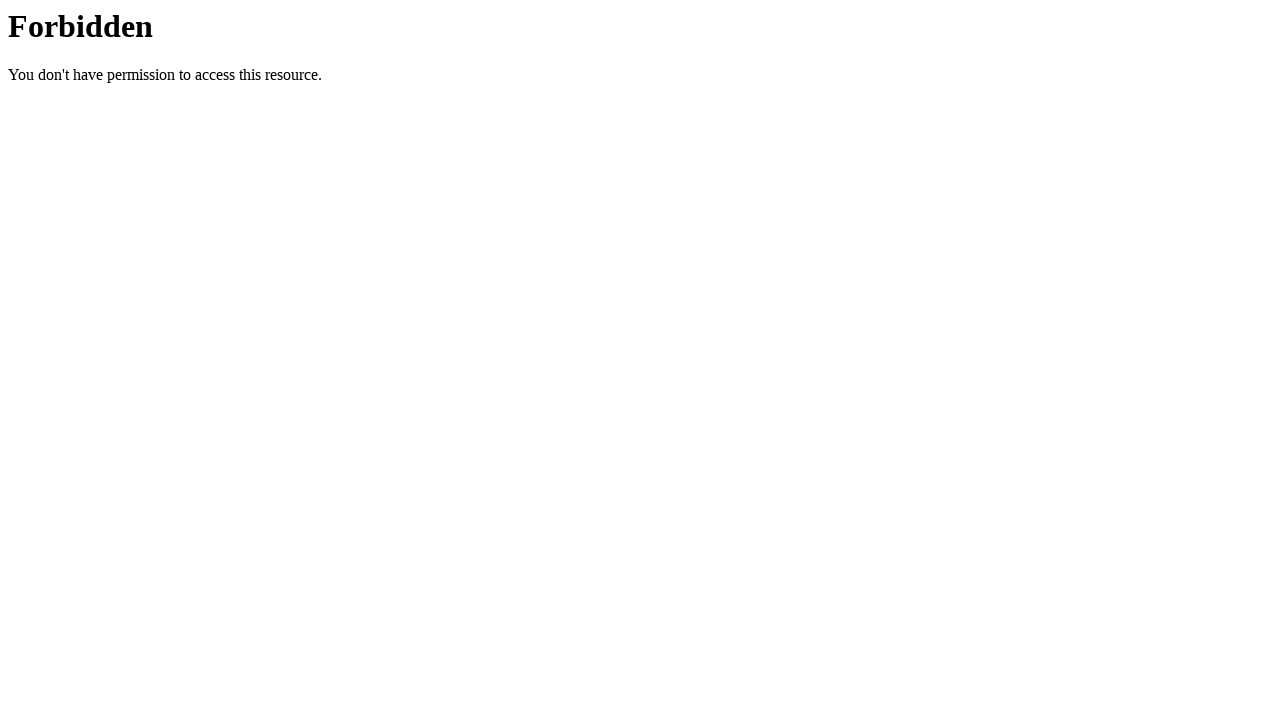

Set viewport size to 1920x1080
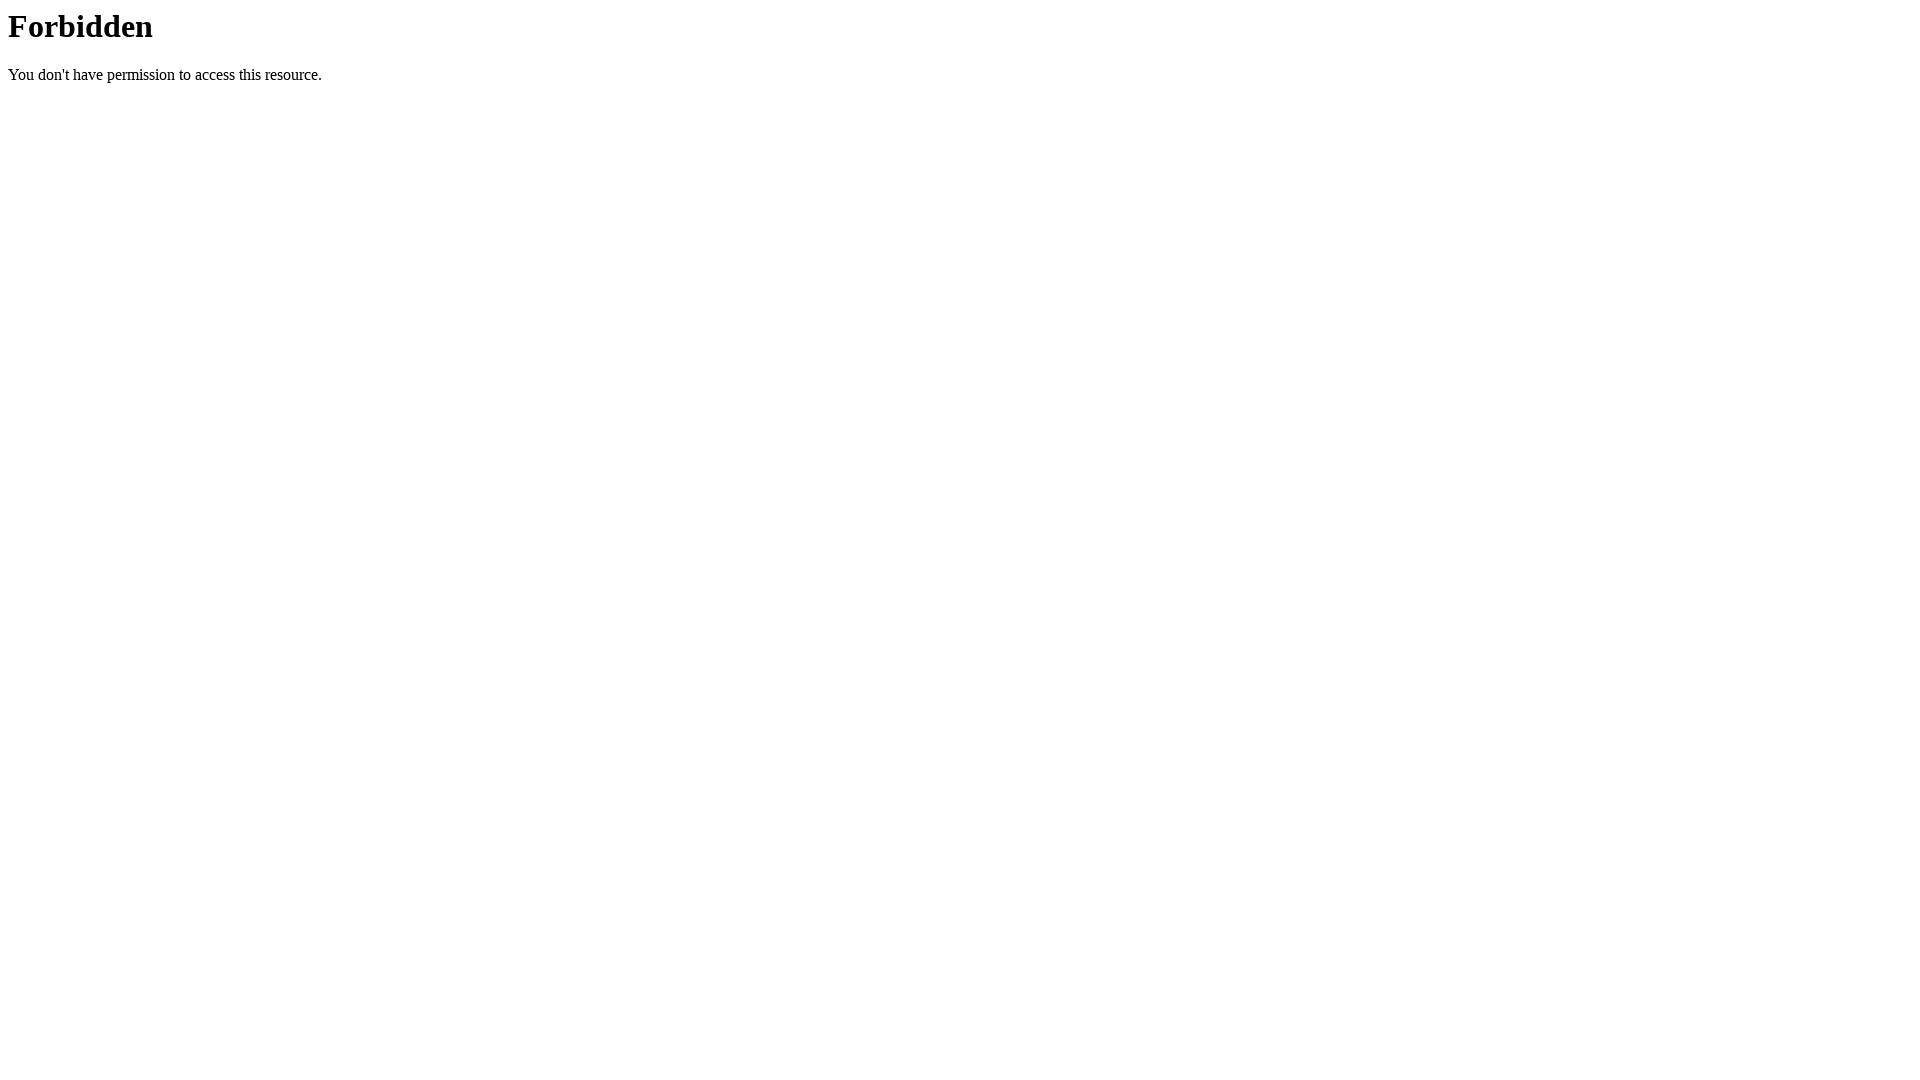

Retrieved current URL
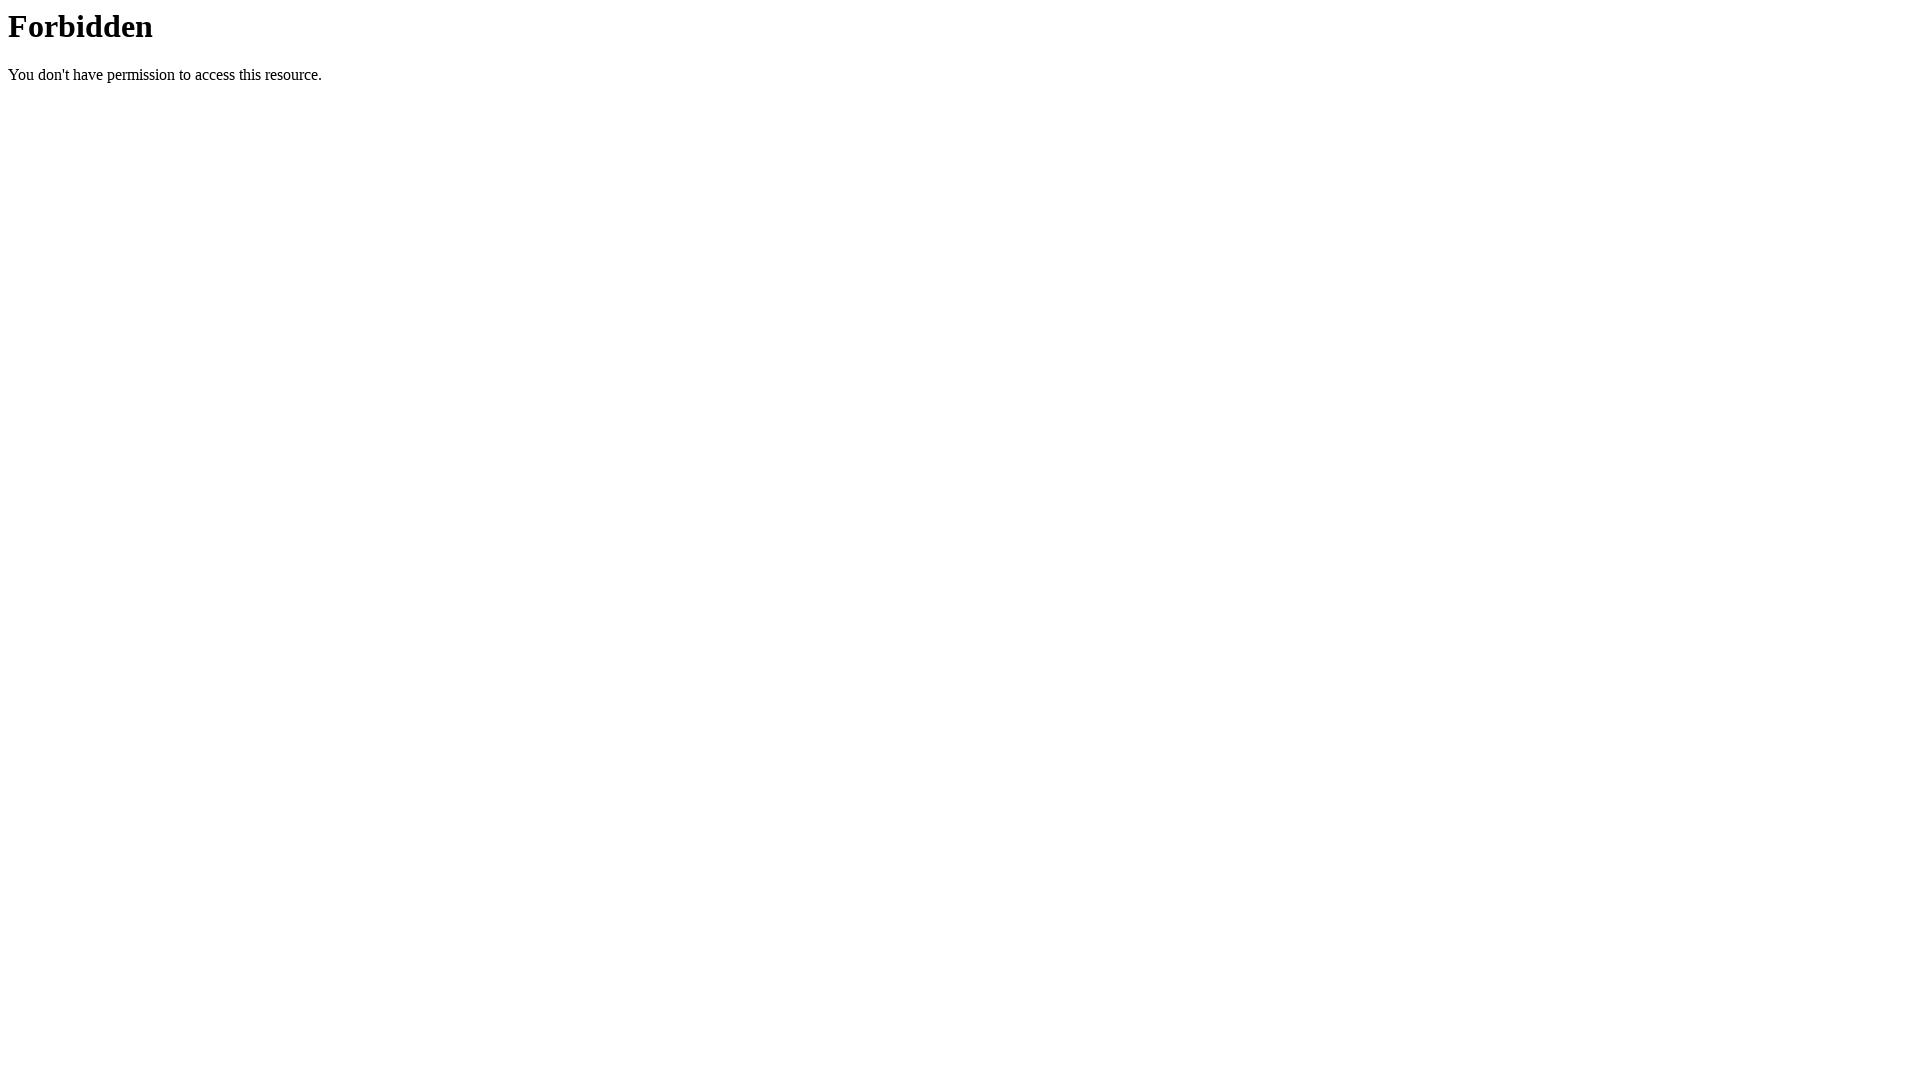

Set expected URL to http://demo.guru99.com/test/newtours/
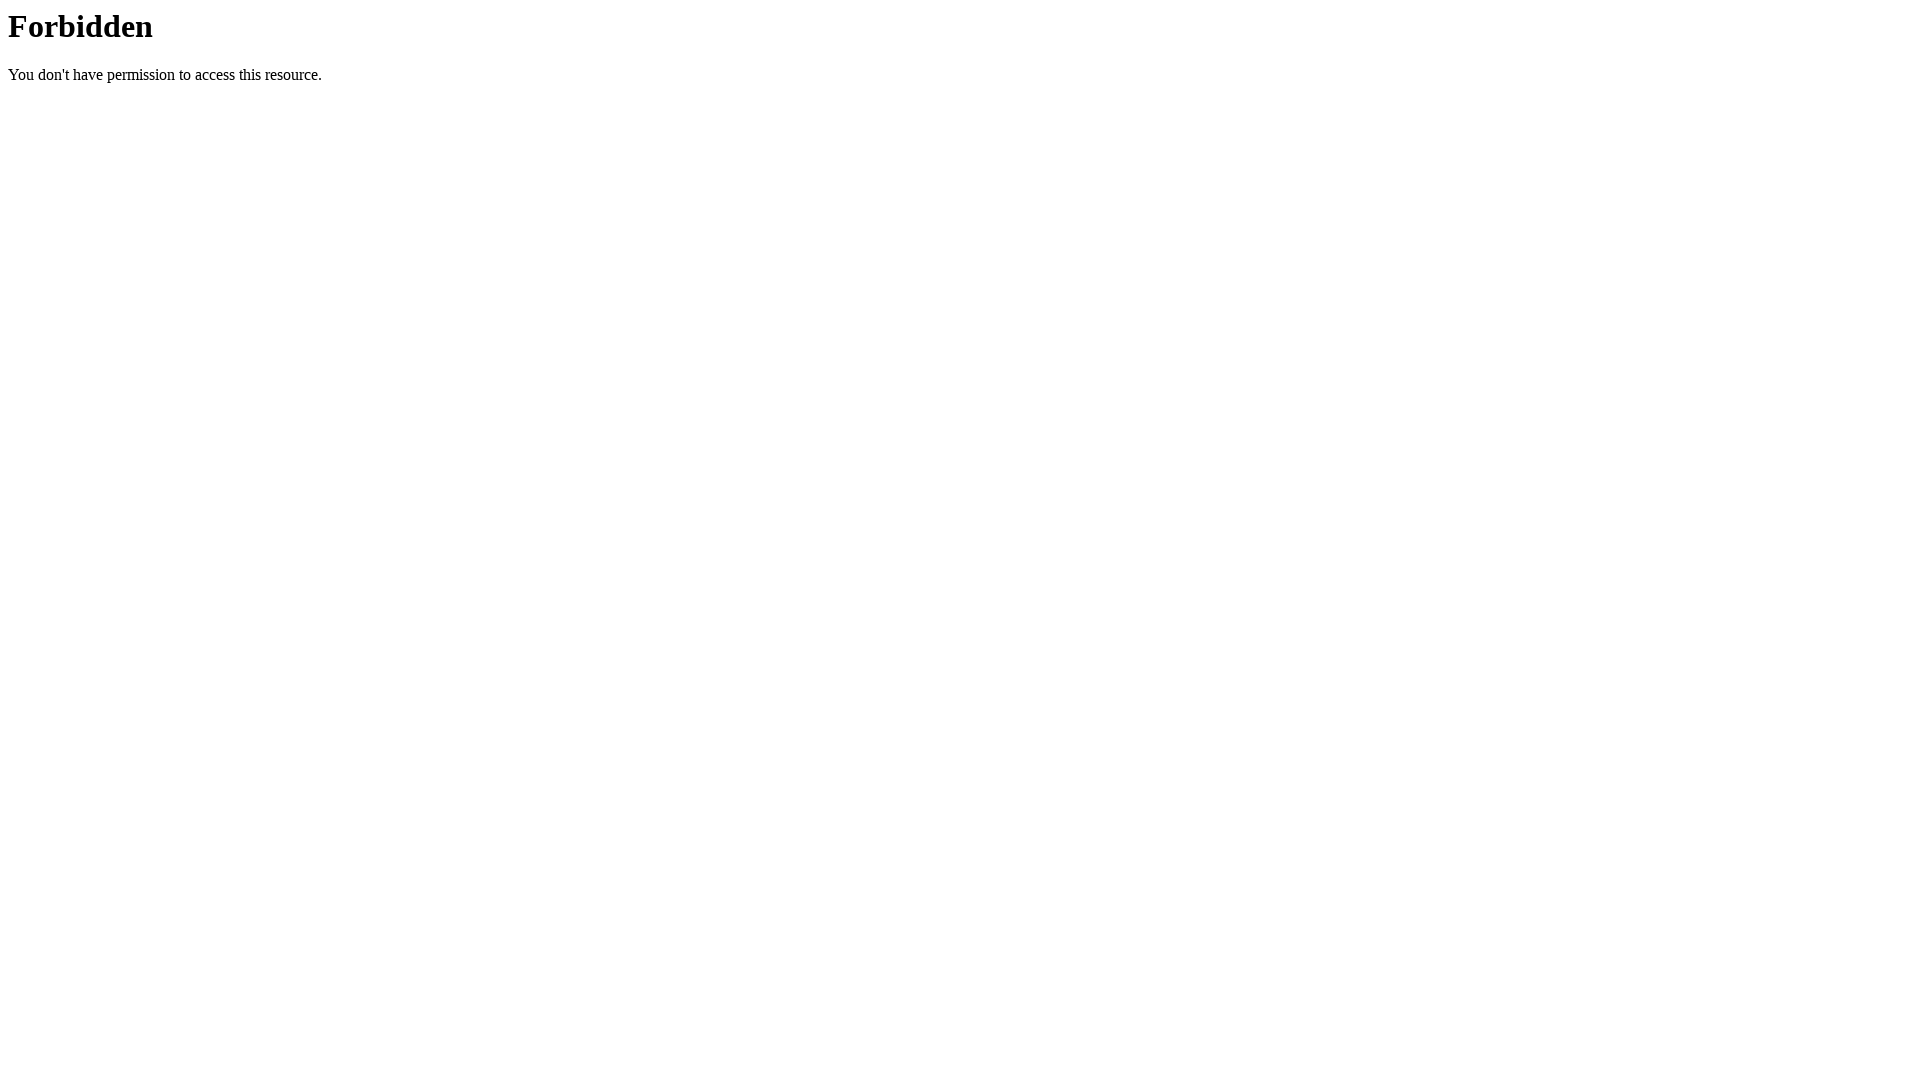

Waited for page to reach domcontentloaded state
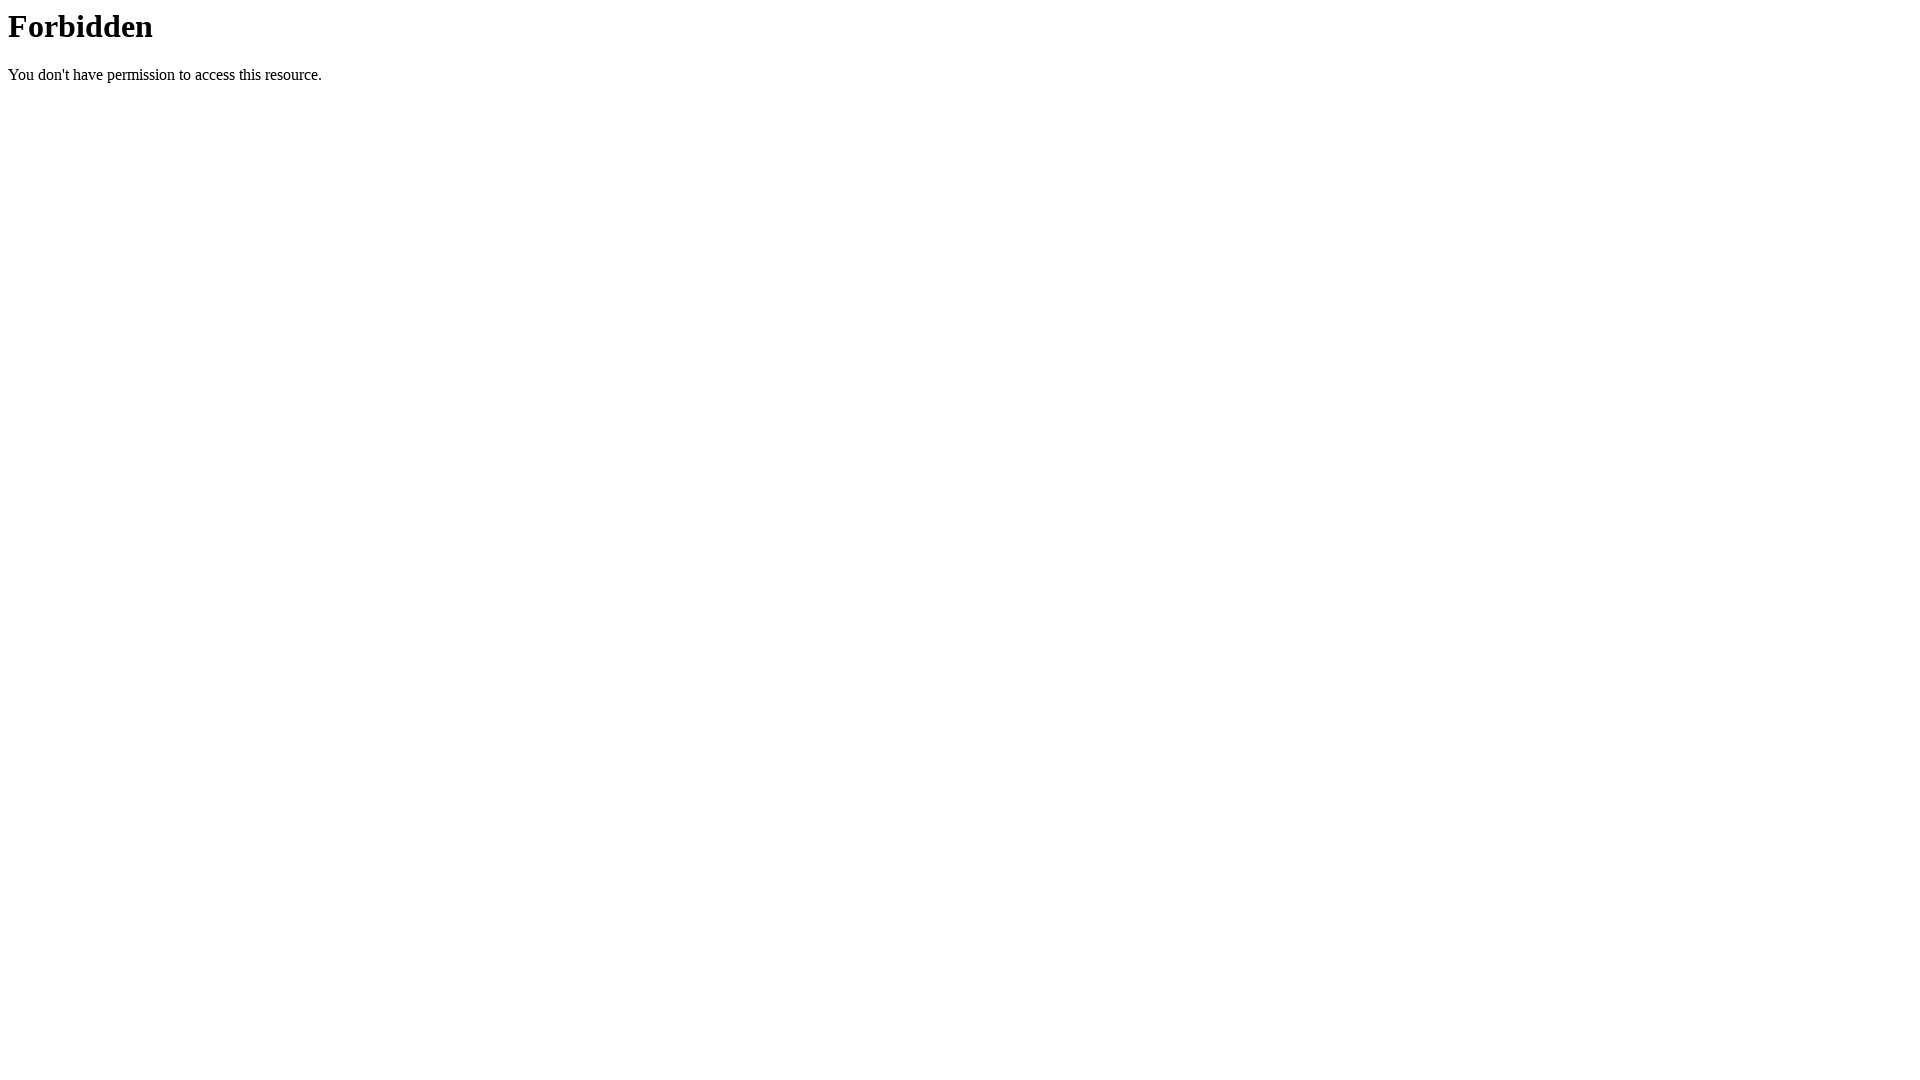

Verified URL matches expected URL: http://demo.guru99.com/test/newtours/
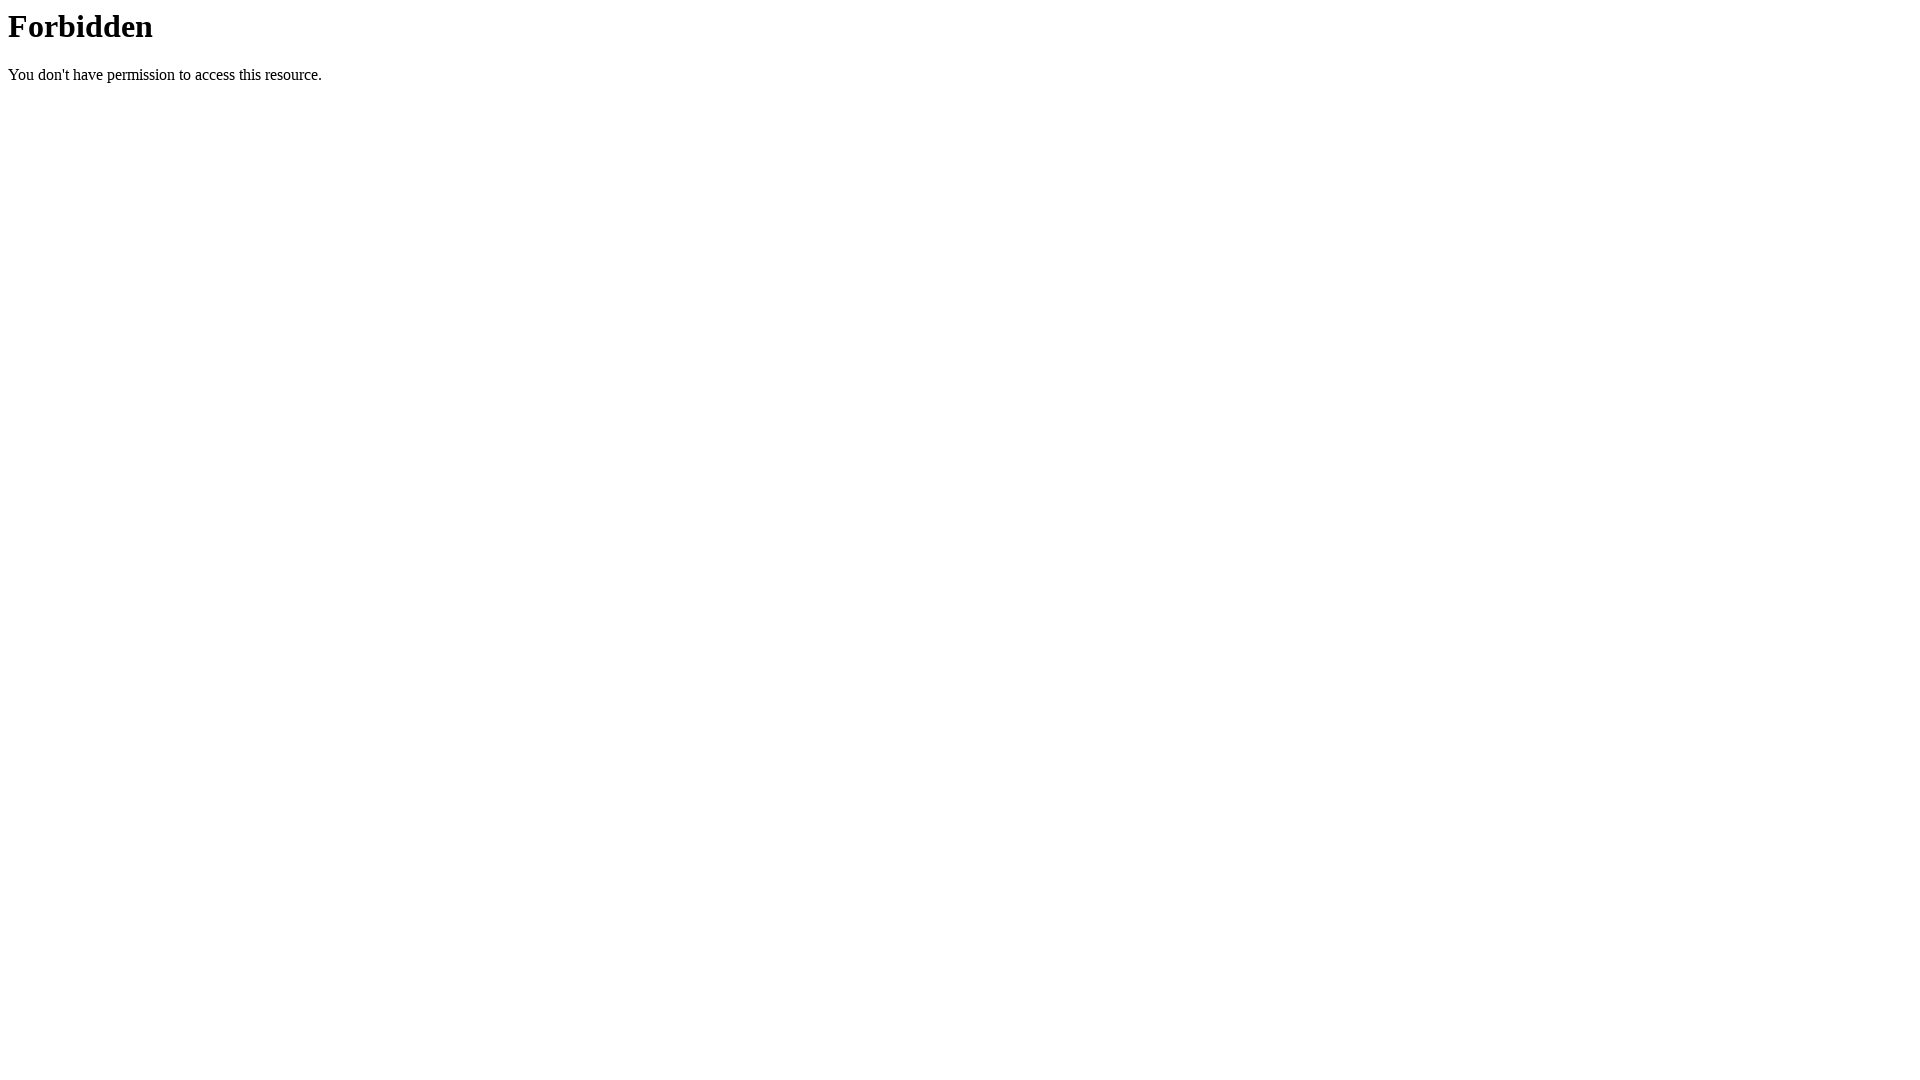

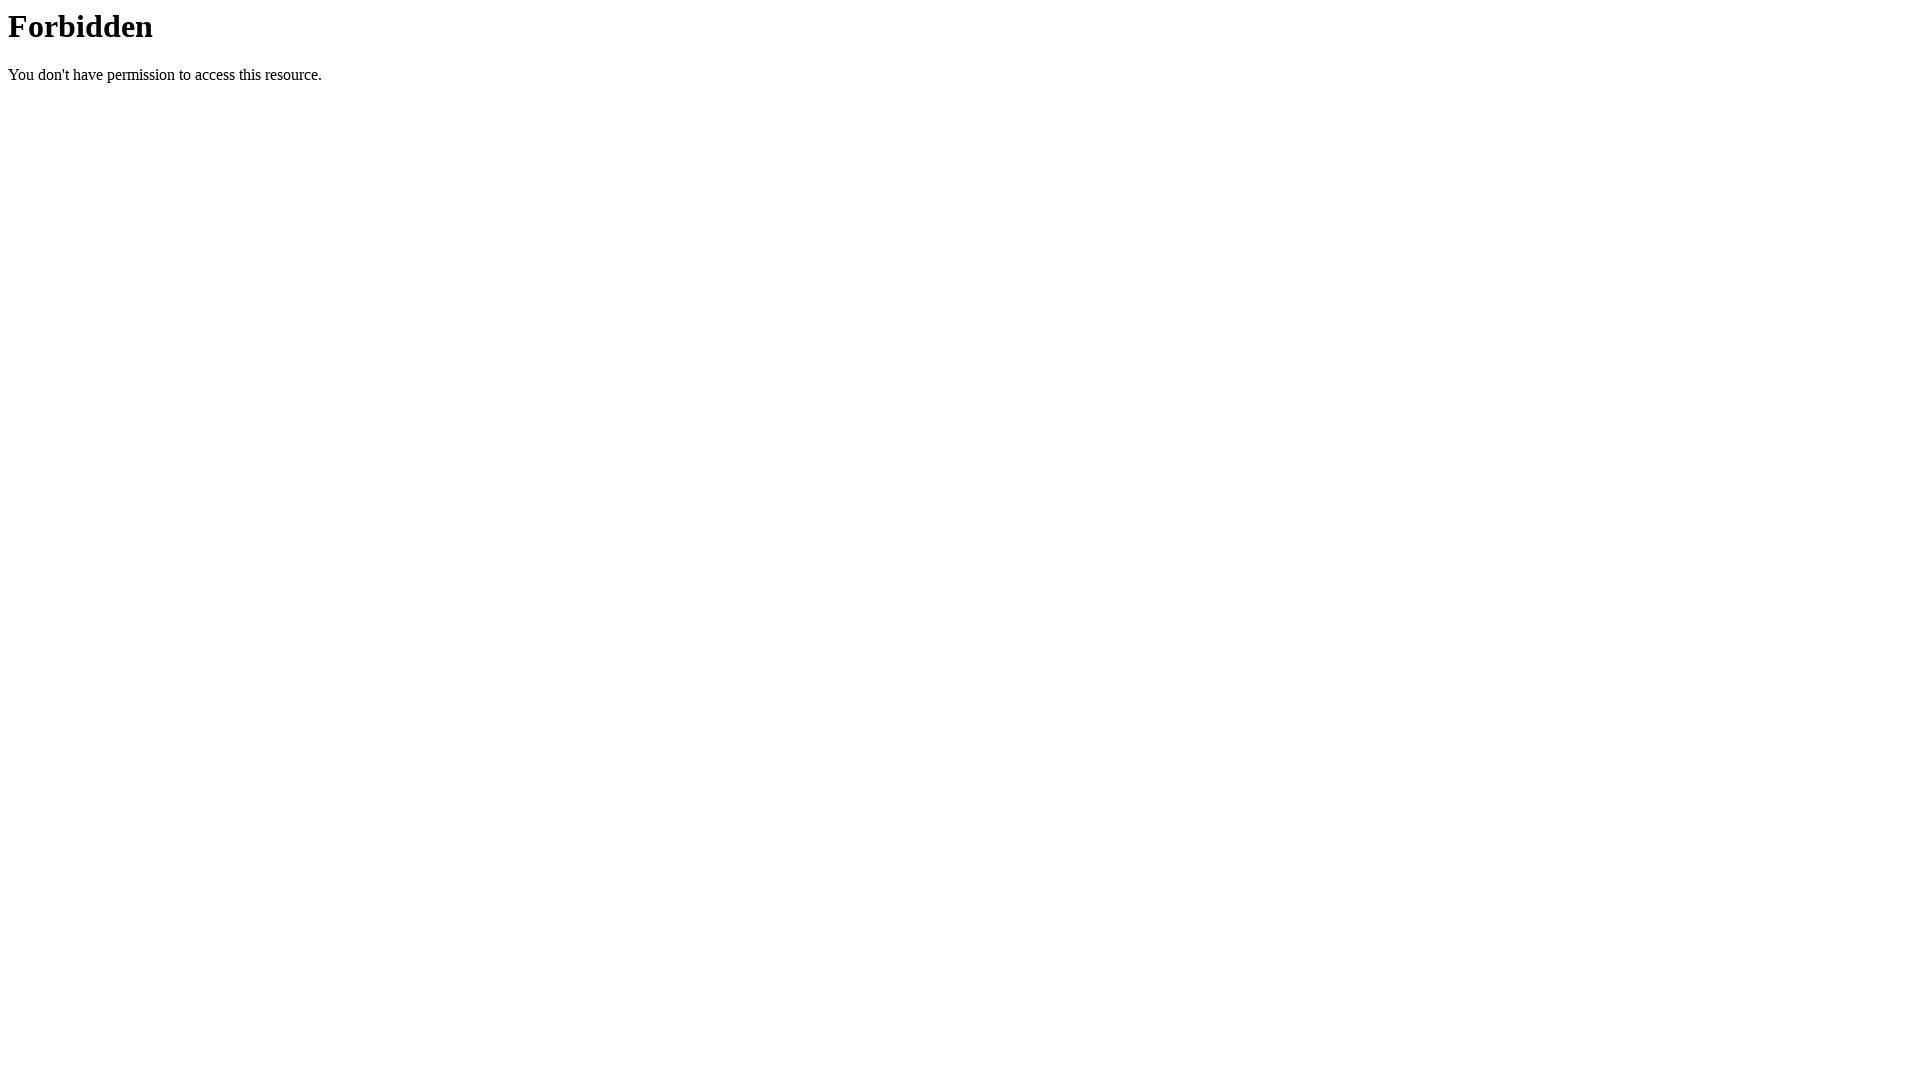